Tests dropdown functionality by selecting an option from a dropdown menu using index selection

Starting URL: https://qa-practice.netlify.app/dropdowns

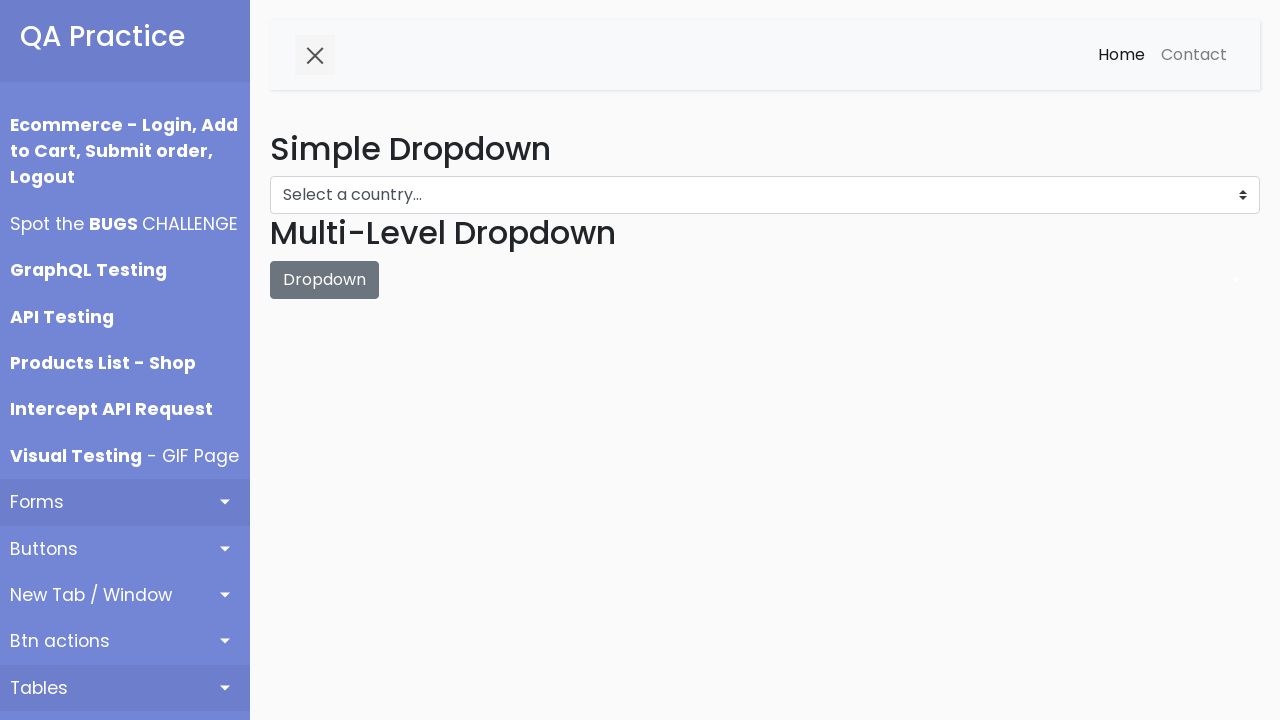

Navigated to dropdown practice page
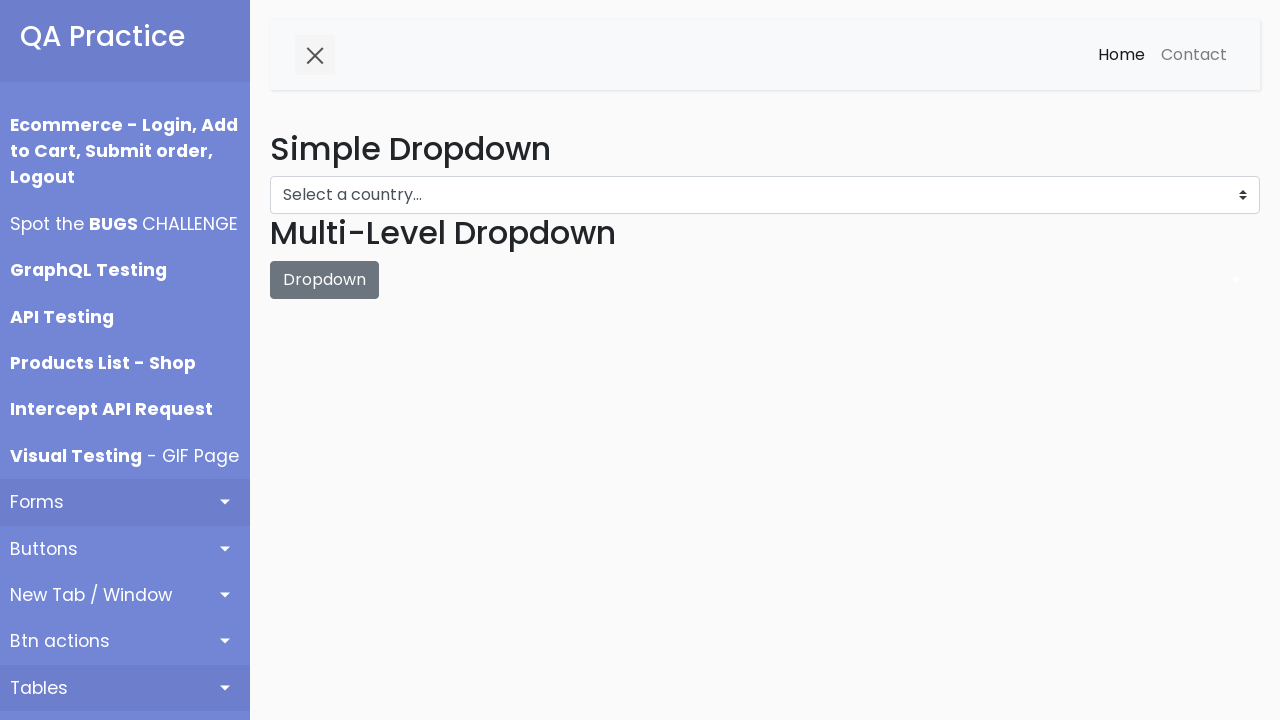

Selected the third option (index 2) from the dropdown menu on #dropdown-menu
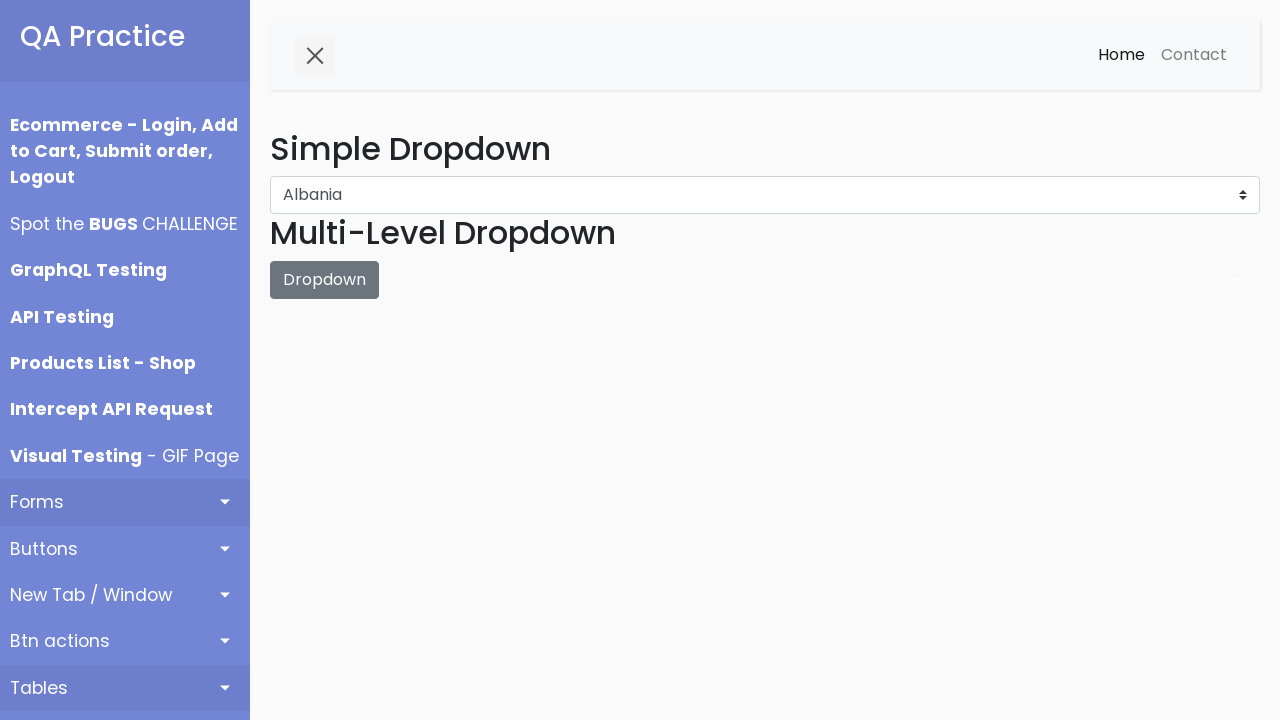

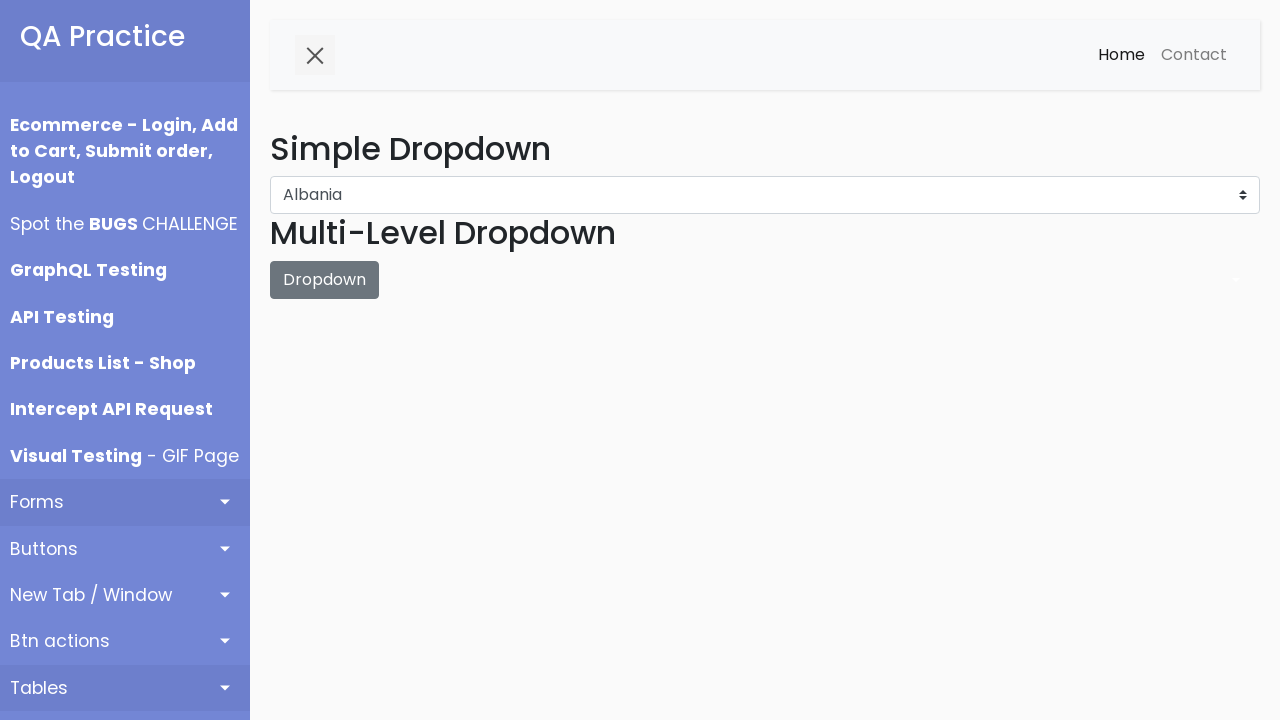